Tests drag and drop functionality by dragging an element from one location to another

Starting URL: https://sahitest.com/demo/dragDropMooTools.htm

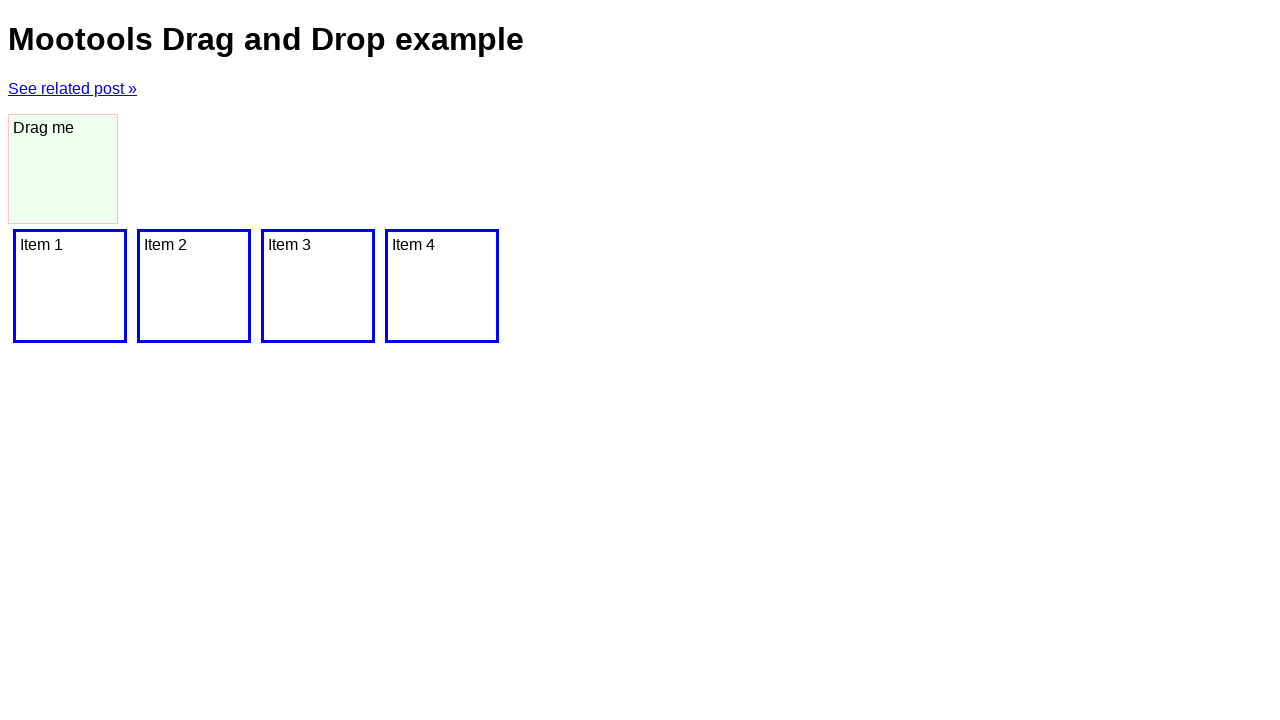

Located draggable element with id 'dragger'
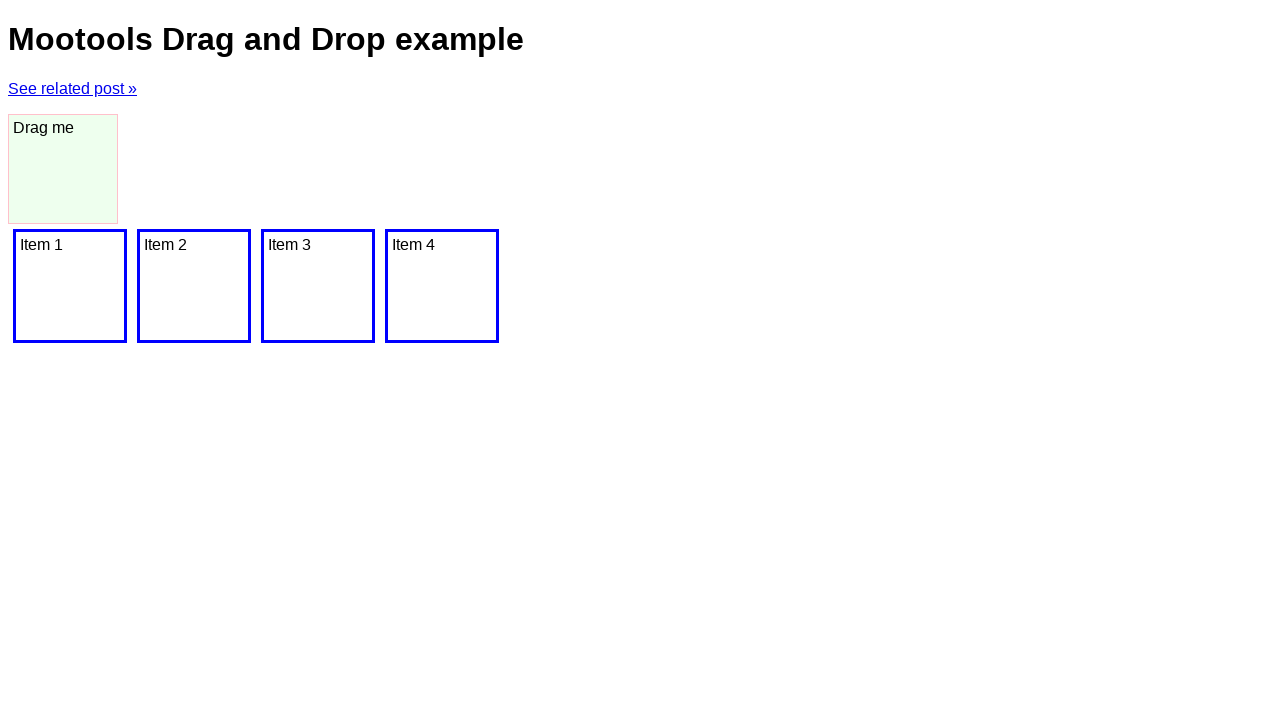

Located drop target element using xpath
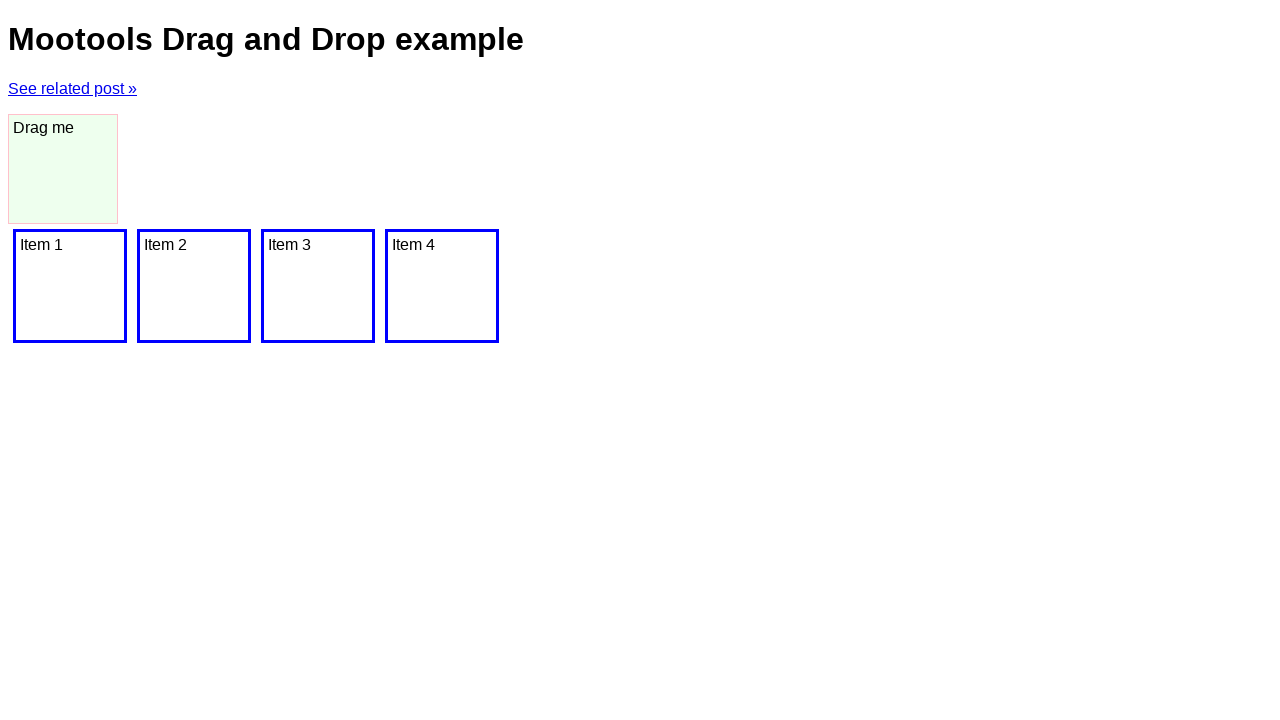

Dragged element from source to drop target location at (70, 286)
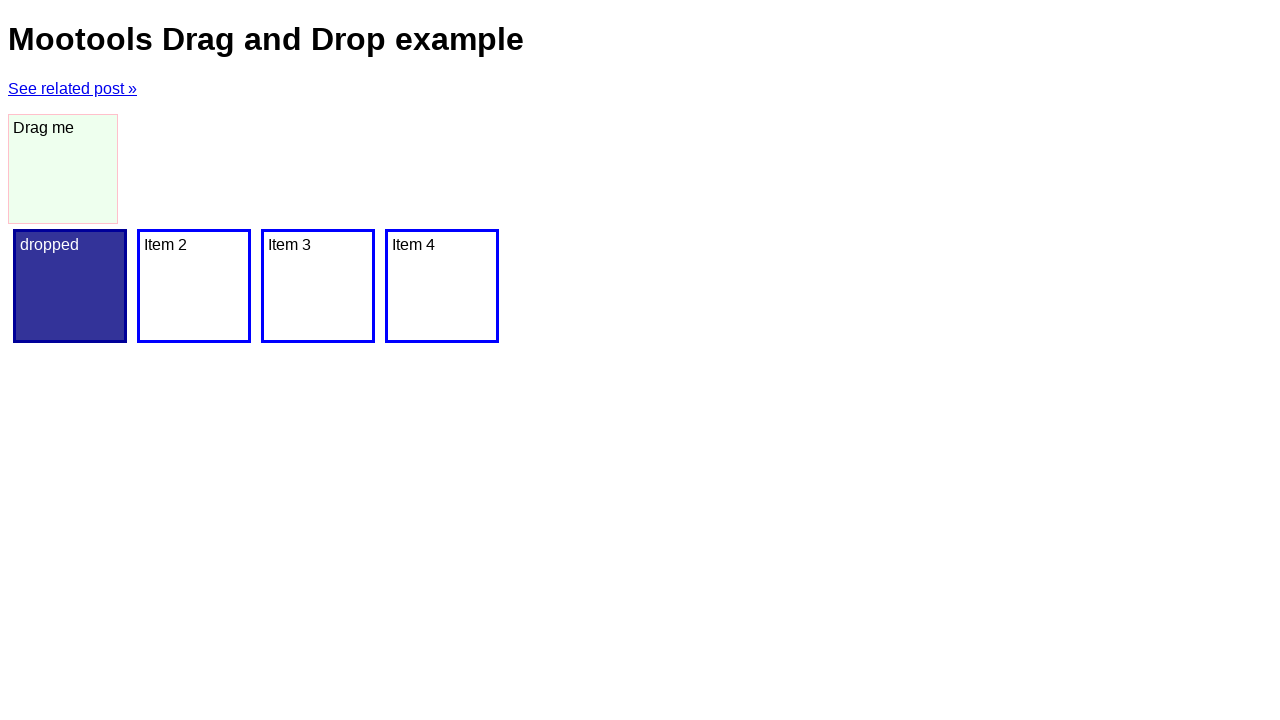

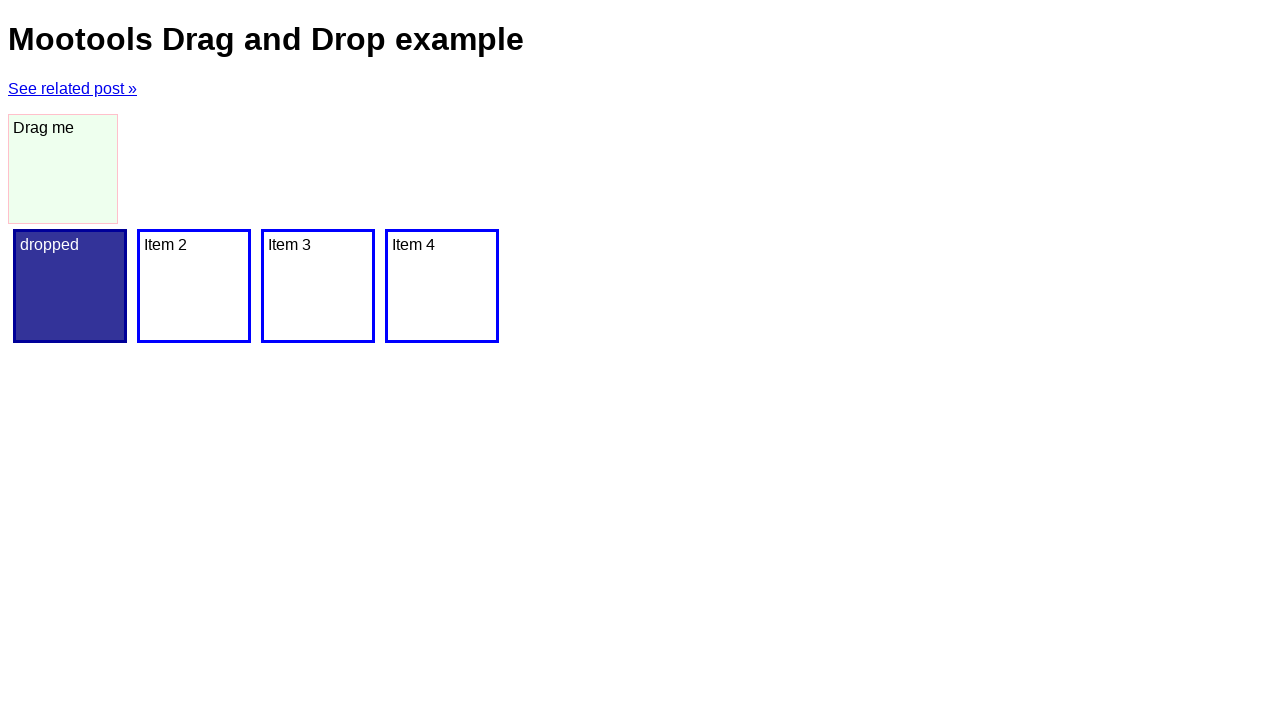